Tests dynamic loading page by clicking the start button and waiting for content to load

Starting URL: https://the-internet.herokuapp.com/dynamic_loading/2

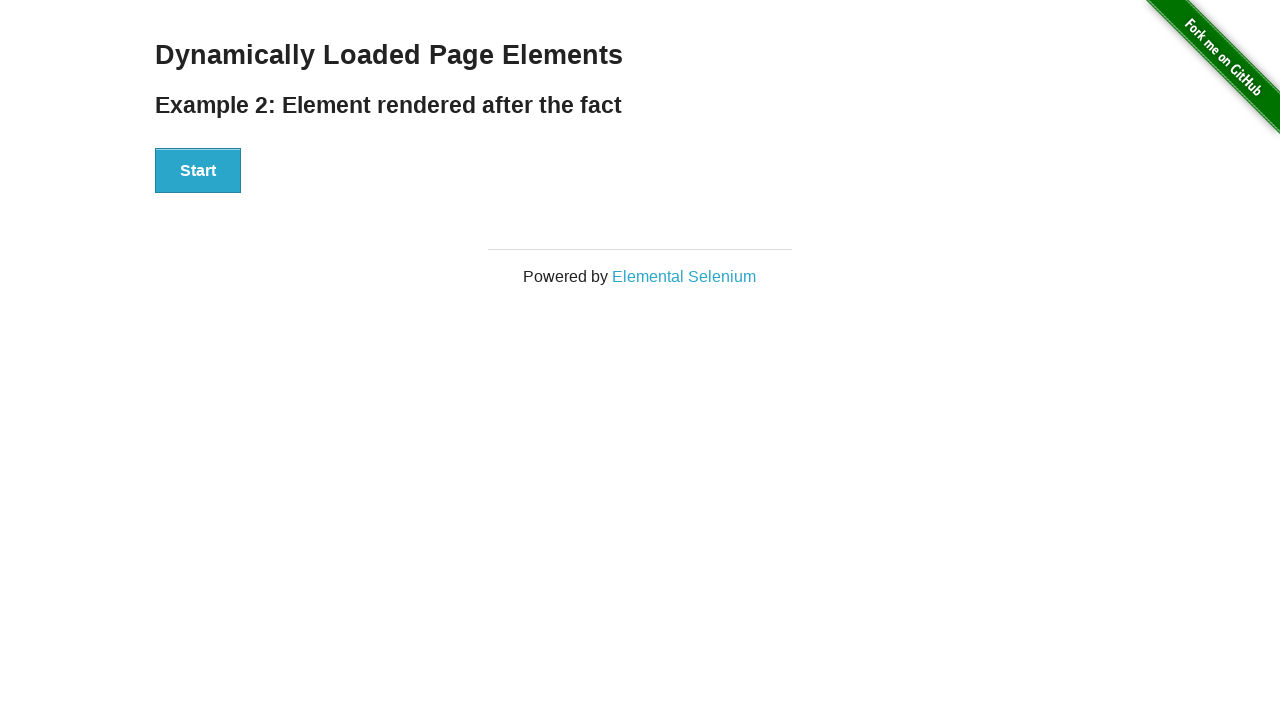

Clicked start button to trigger dynamic loading at (198, 171) on button
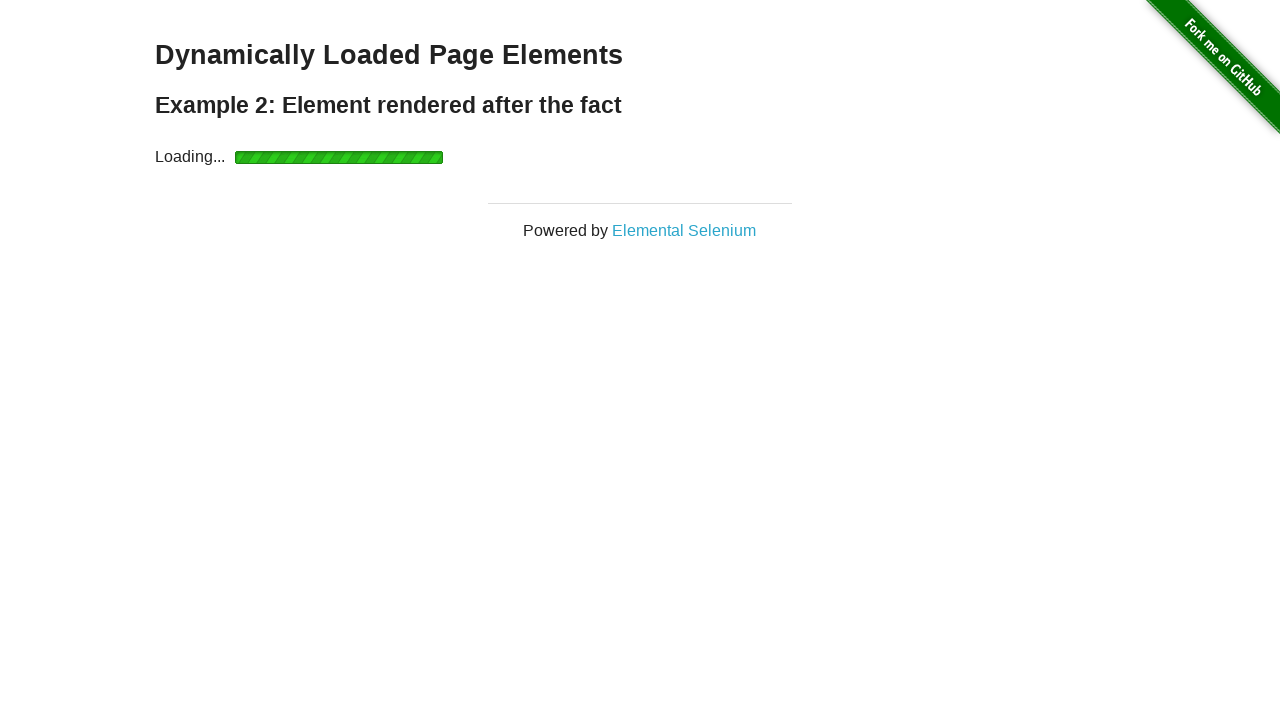

Finish element loaded after waiting
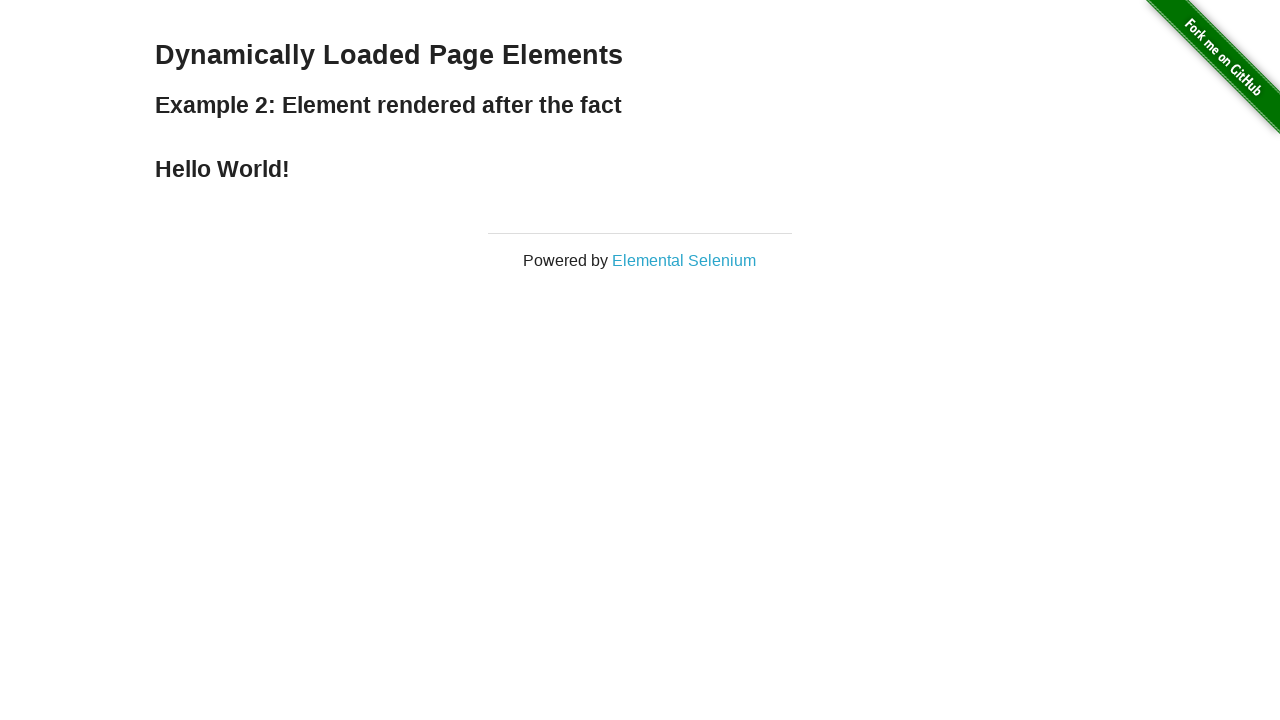

Retrieved finish text: 'Hello World!'
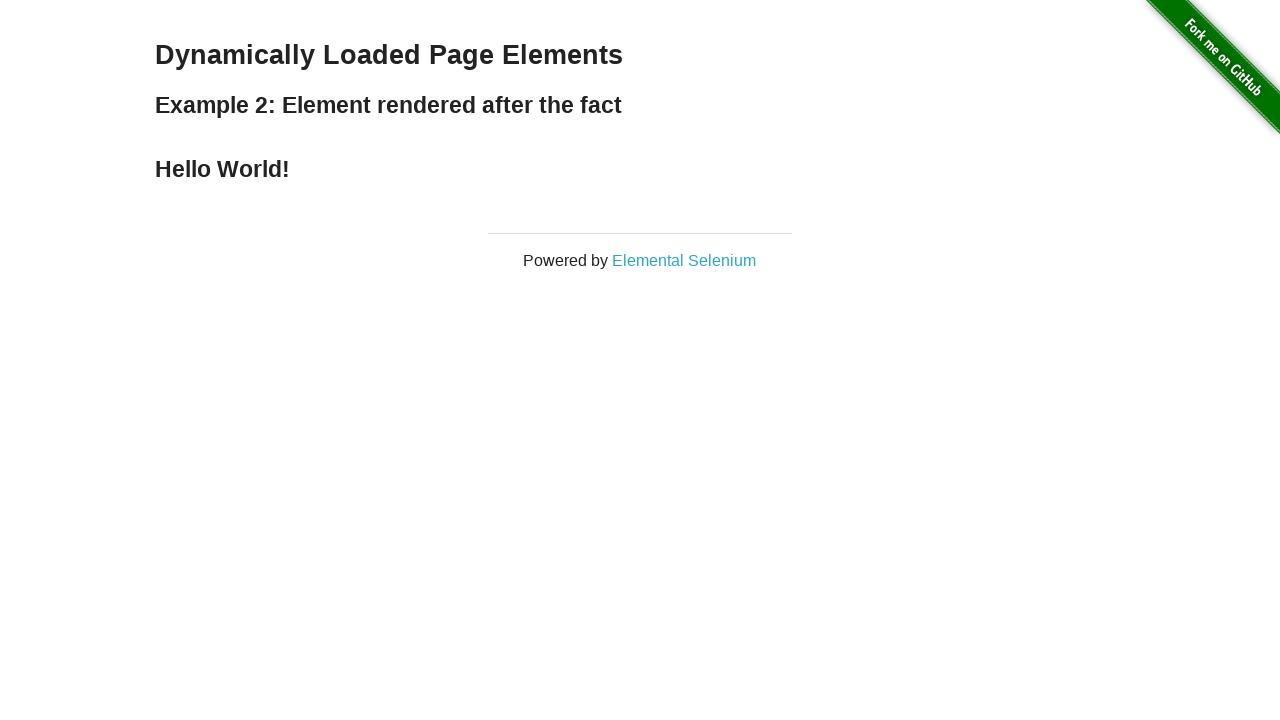

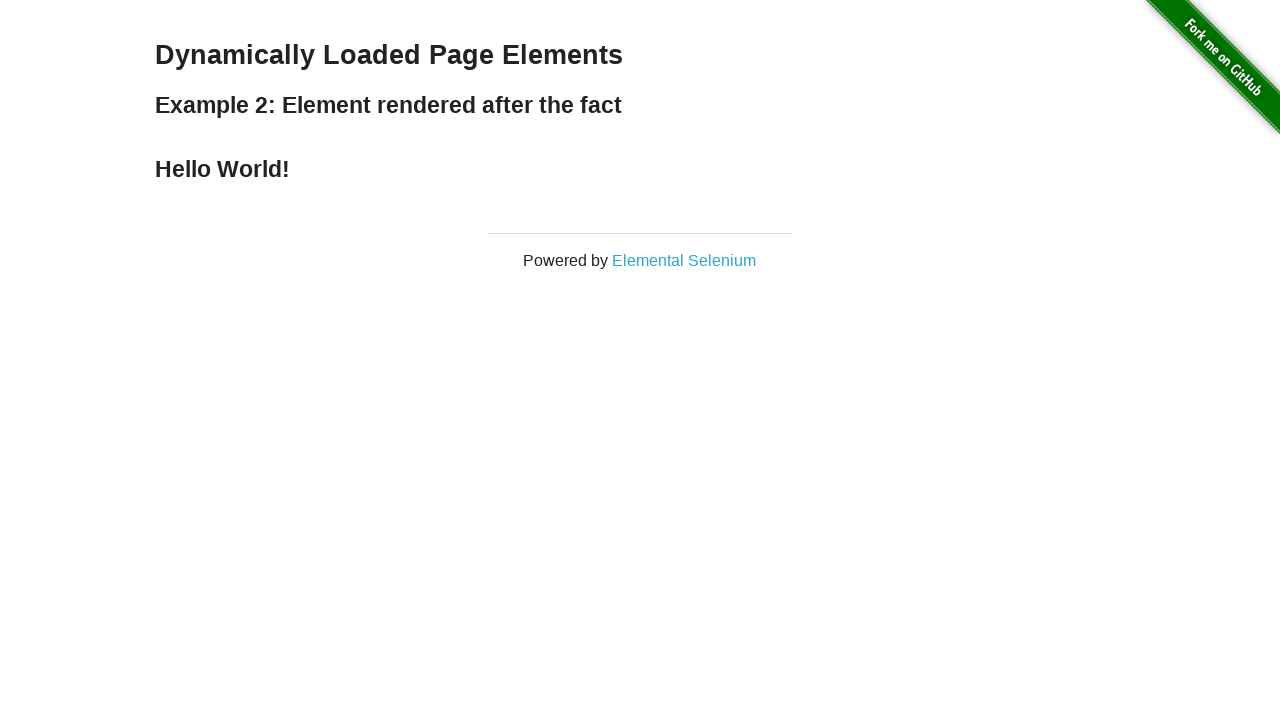